Navigates to the Python.org website and verifies the page title contains "Python"

Starting URL: http://www.python.org

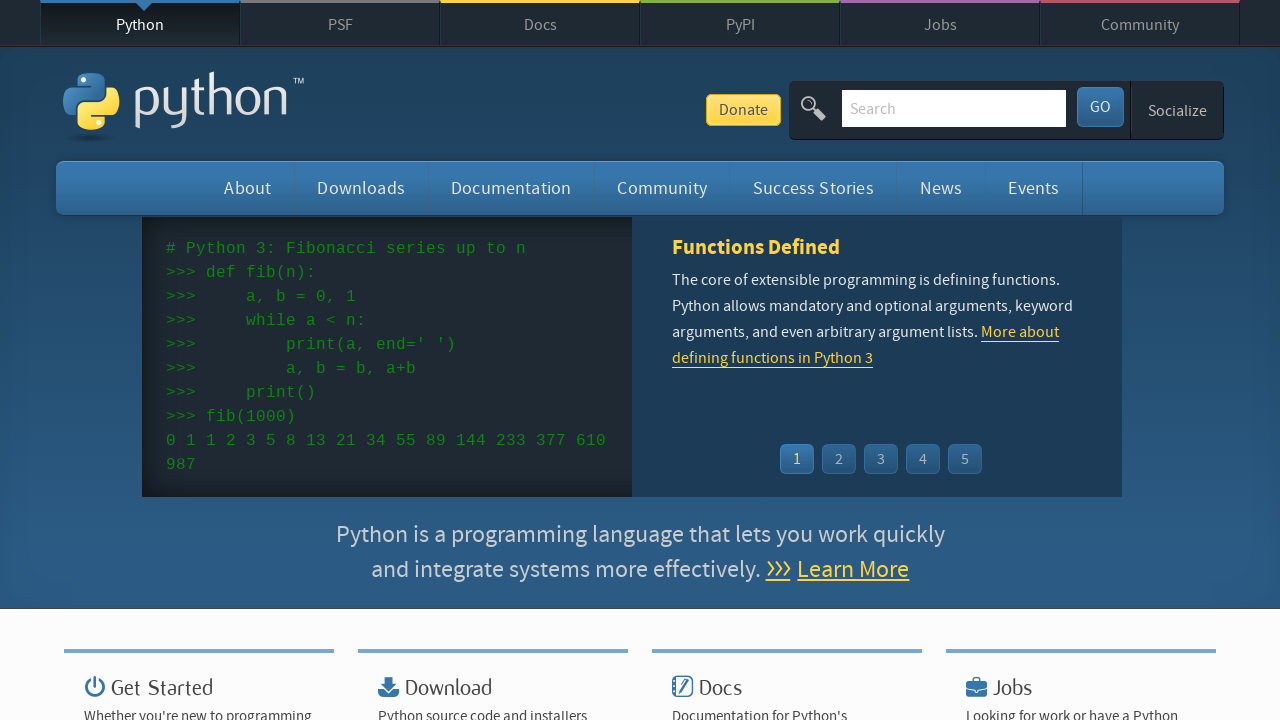

Navigated to http://www.python.org
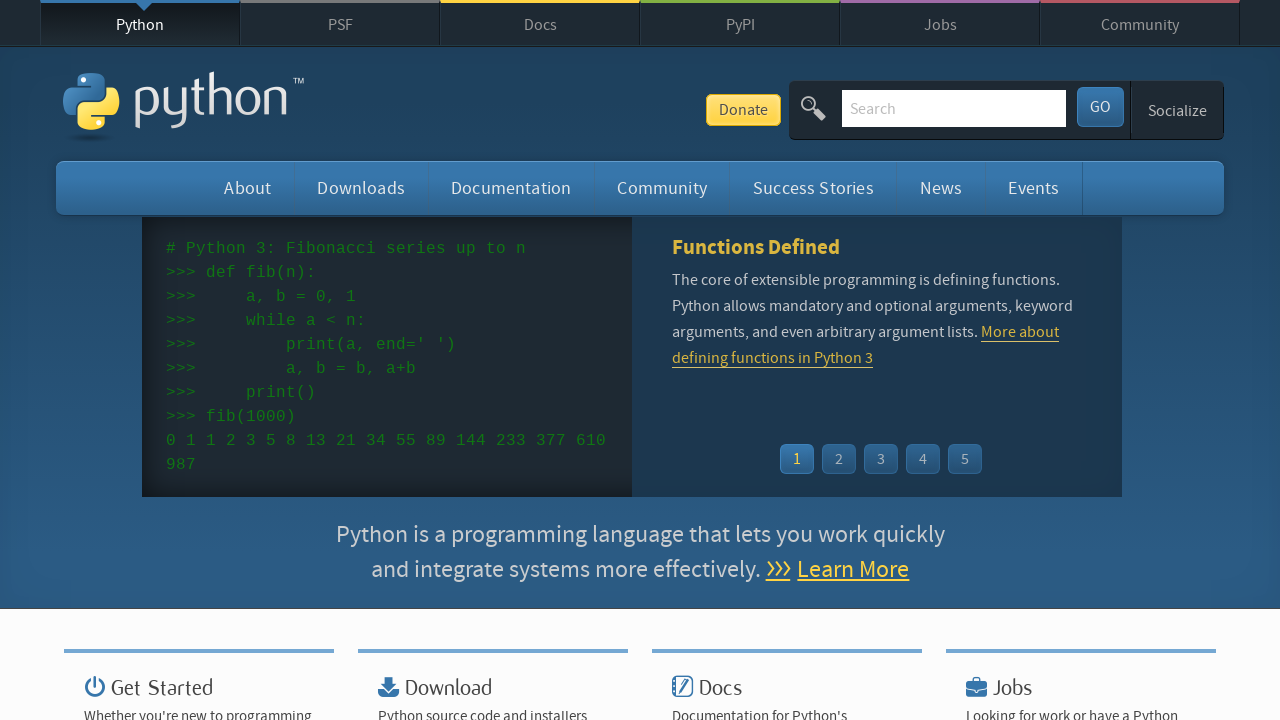

Verified that 'Python' appears in the page title
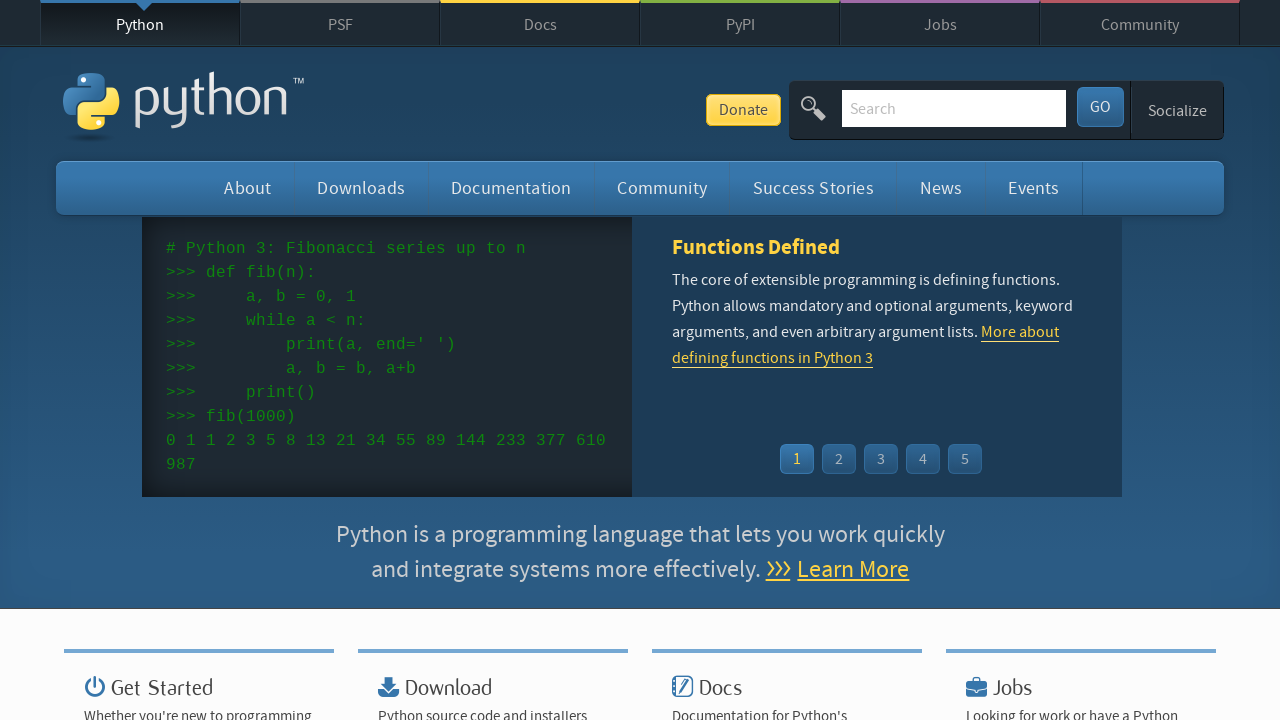

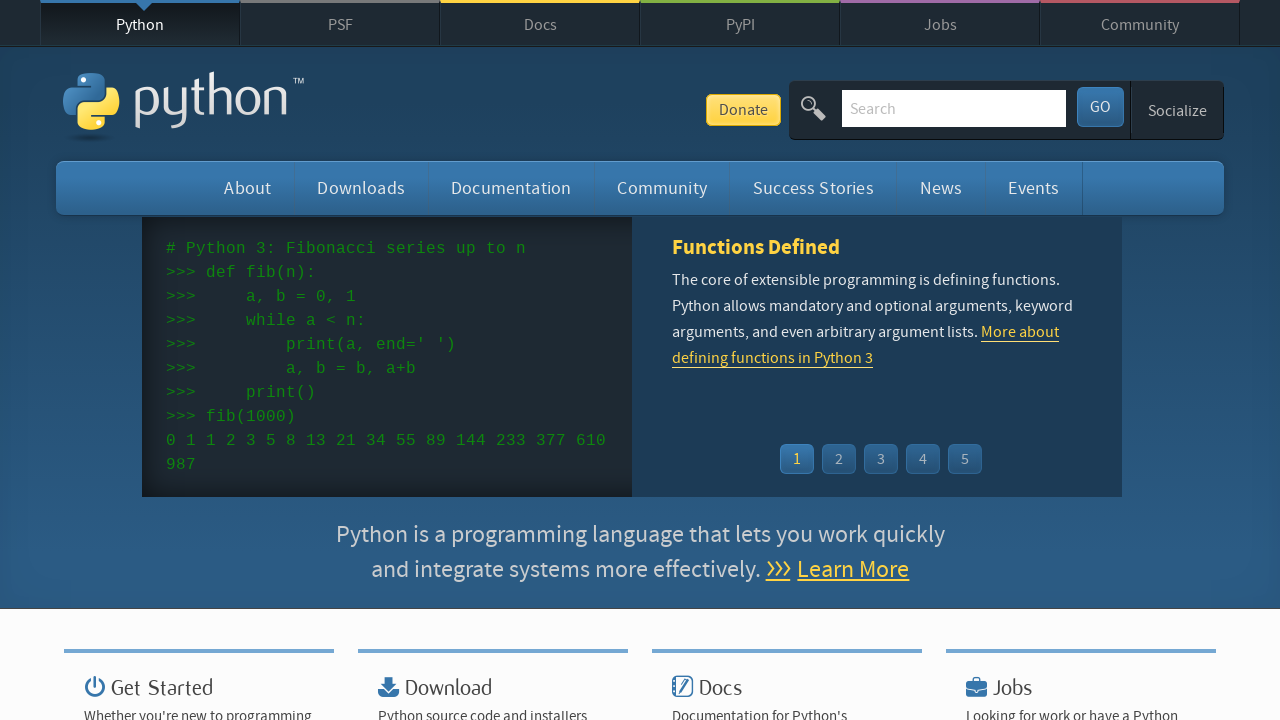